Tests that the currently applied filter link is highlighted

Starting URL: https://demo.playwright.dev/todomvc

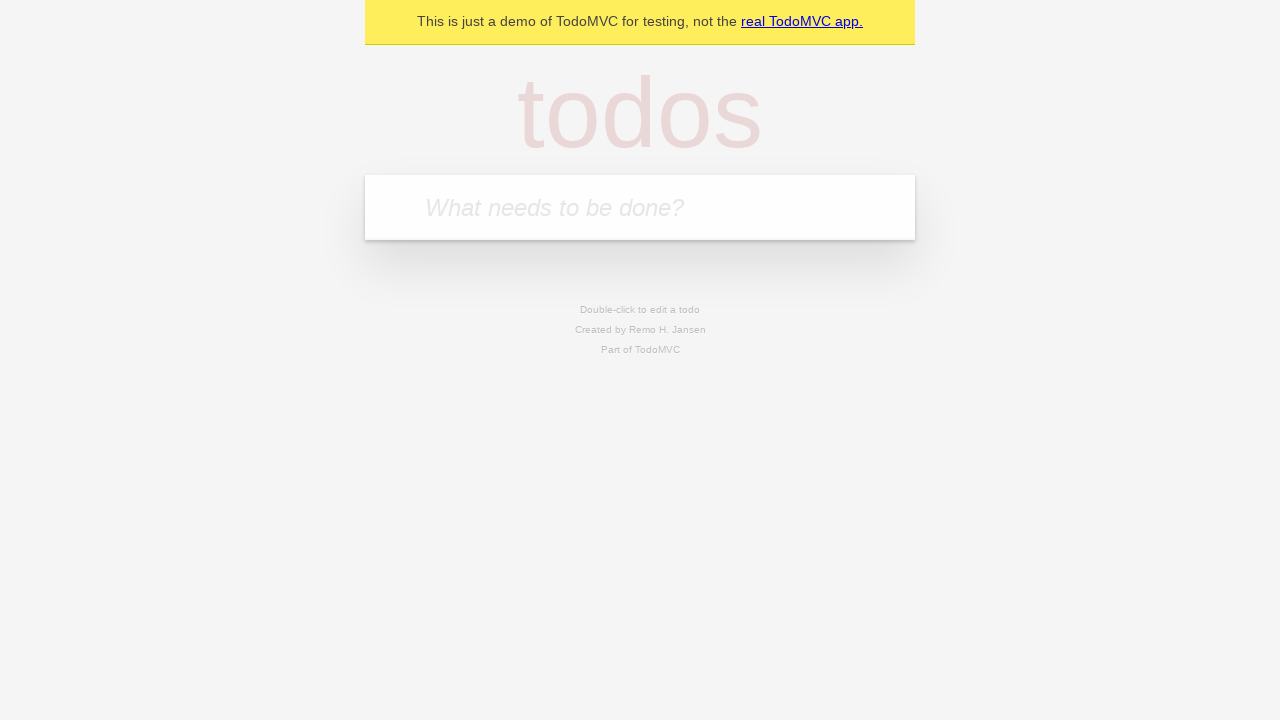

Filled todo input with 'buy some cheese' on internal:attr=[placeholder="What needs to be done?"i]
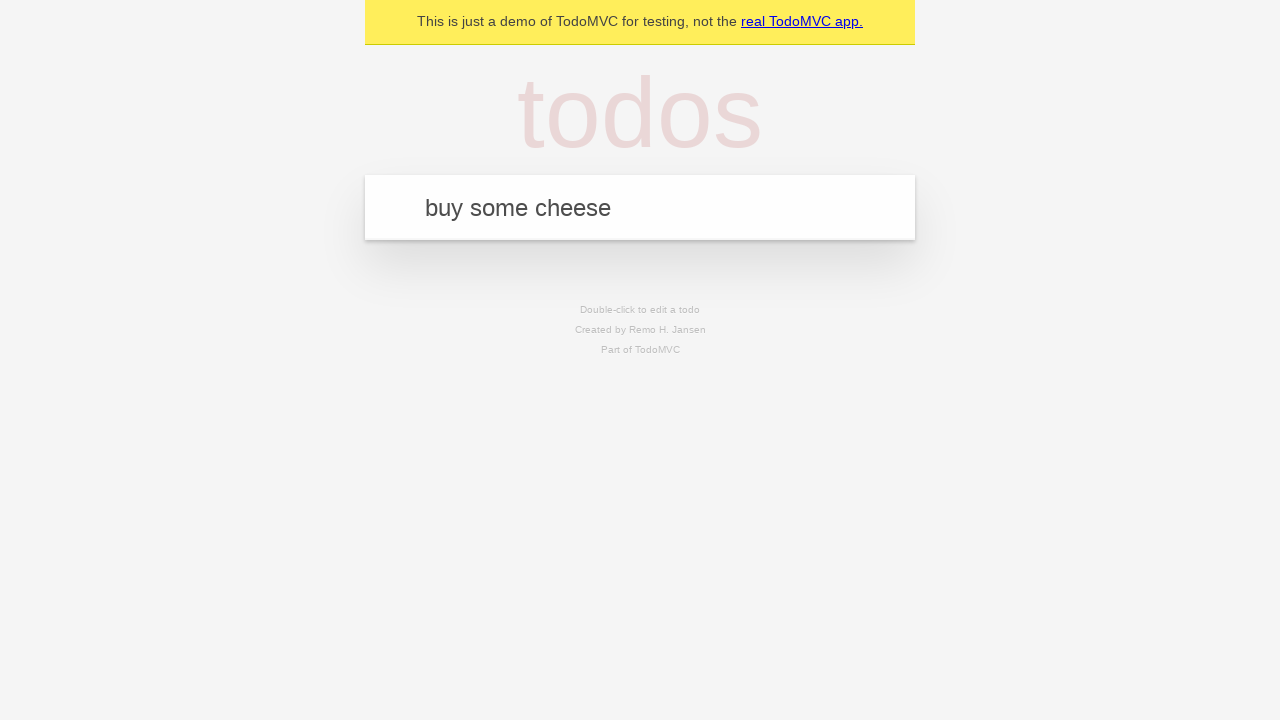

Pressed Enter to create first todo on internal:attr=[placeholder="What needs to be done?"i]
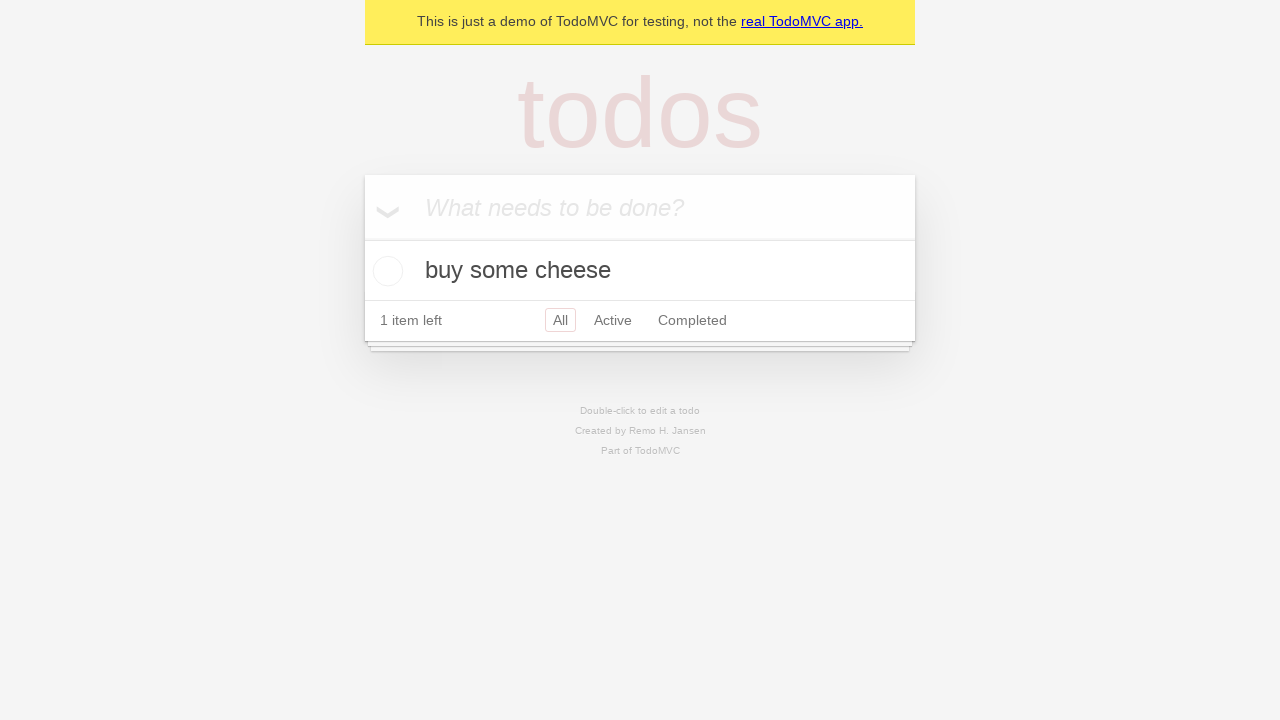

Filled todo input with 'feed the cat' on internal:attr=[placeholder="What needs to be done?"i]
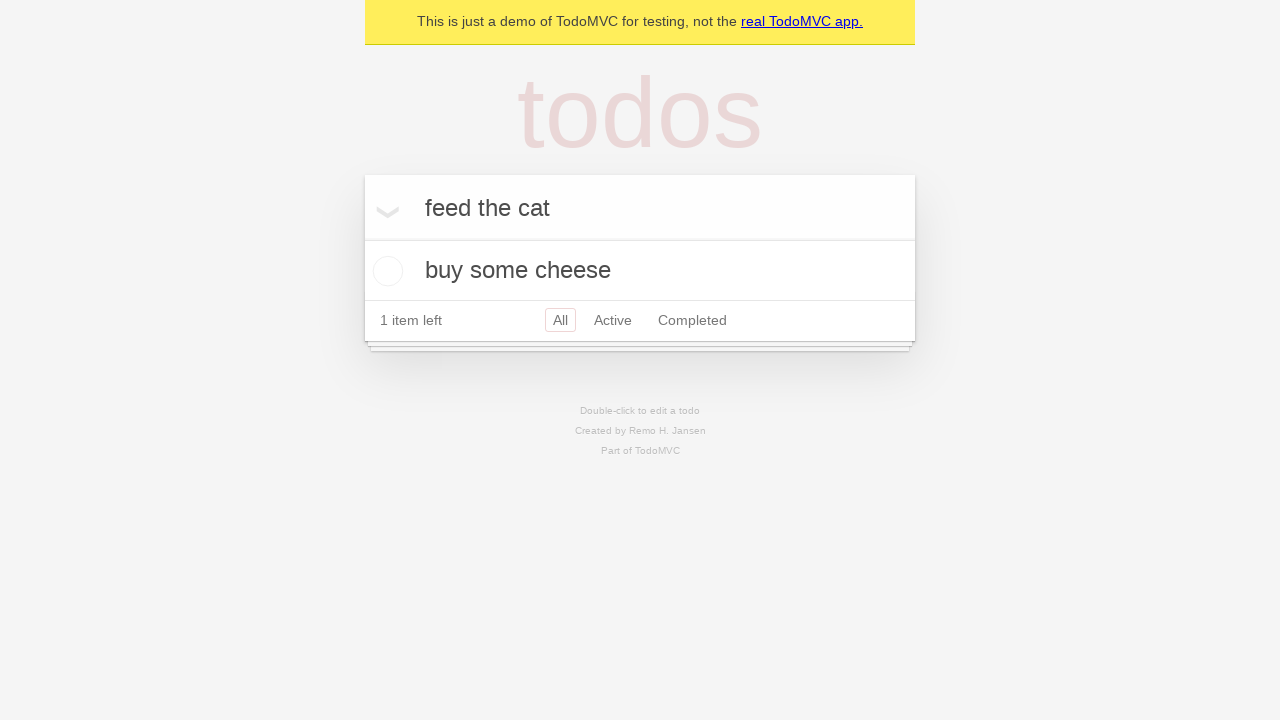

Pressed Enter to create second todo on internal:attr=[placeholder="What needs to be done?"i]
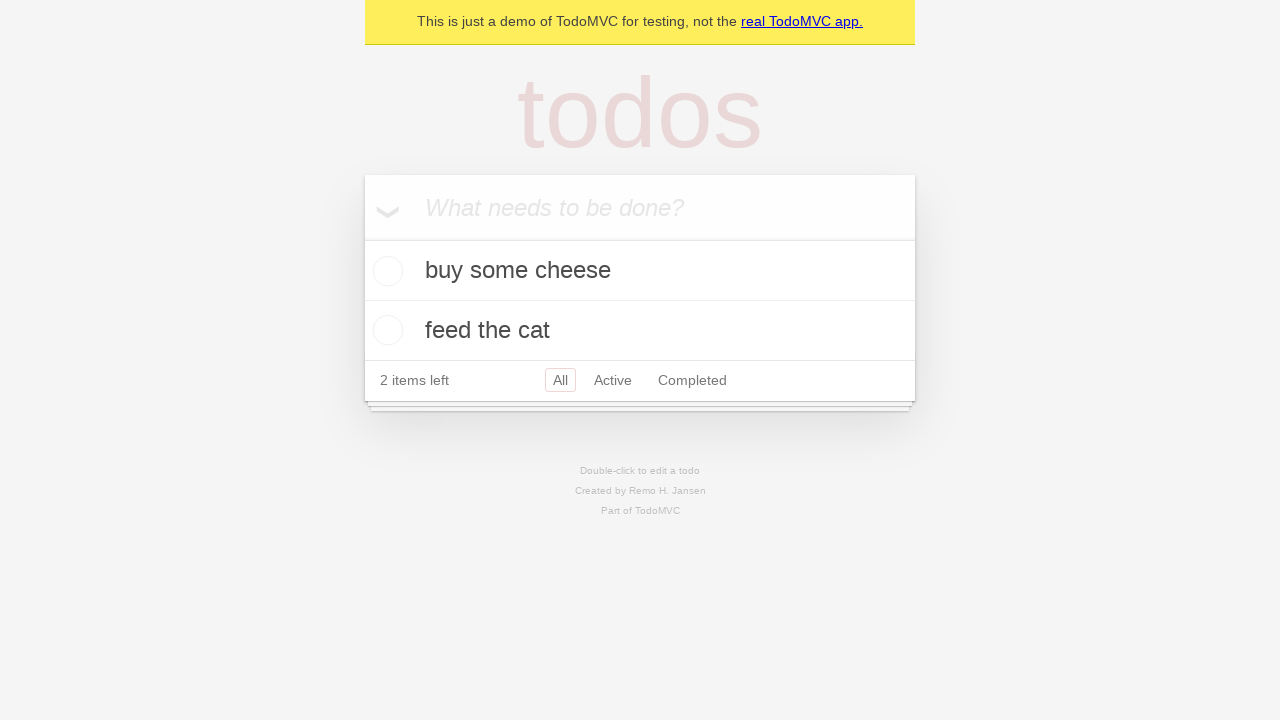

Filled todo input with 'book a doctors appointment' on internal:attr=[placeholder="What needs to be done?"i]
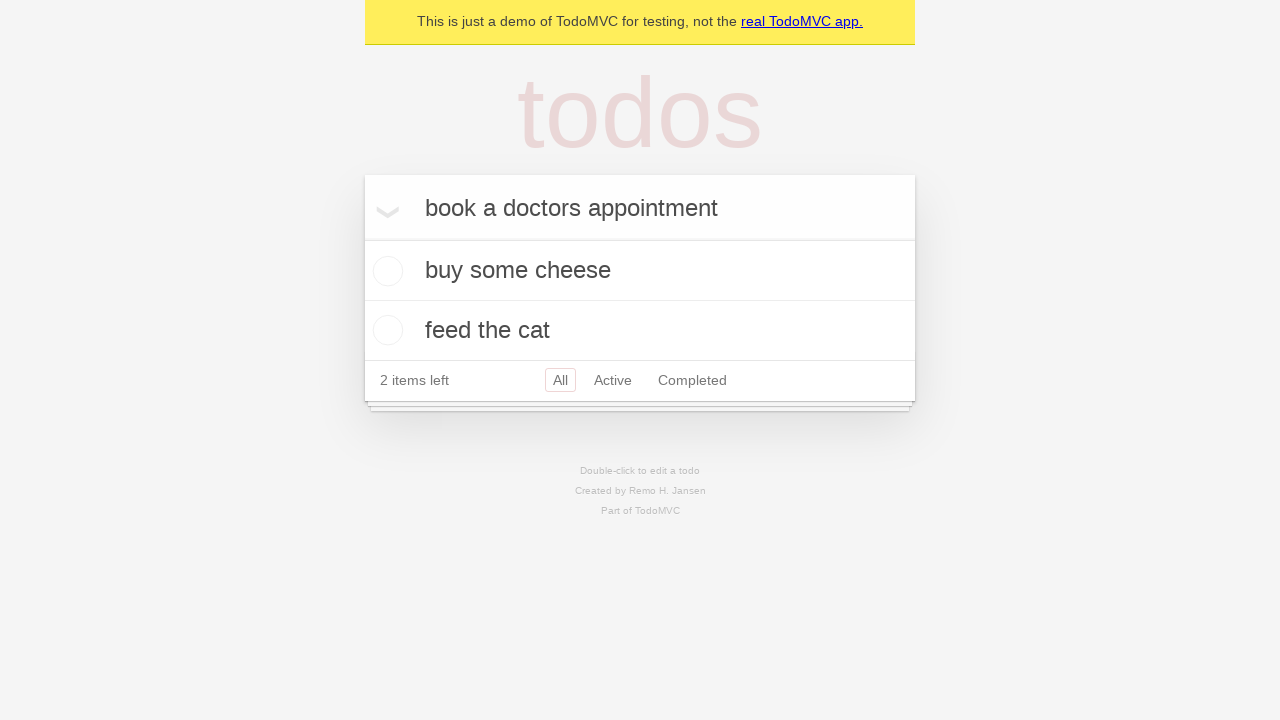

Pressed Enter to create third todo on internal:attr=[placeholder="What needs to be done?"i]
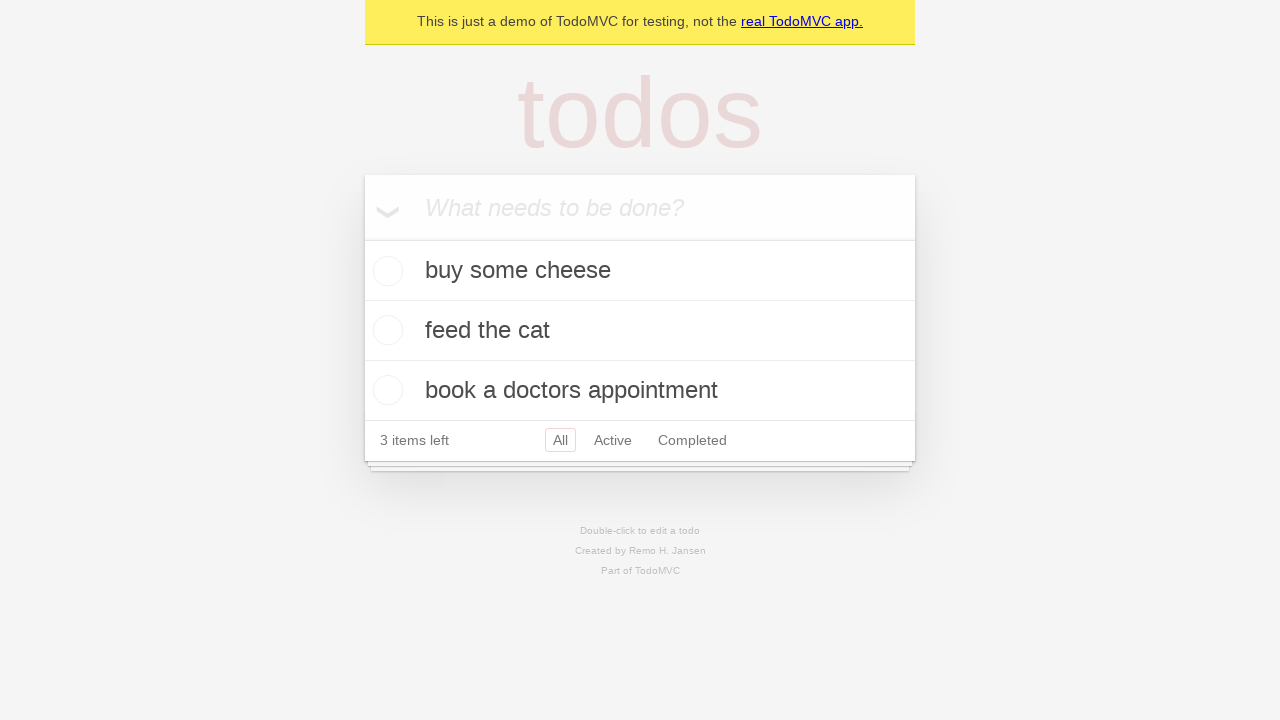

Clicked Active filter link at (613, 440) on internal:role=link[name="Active"i]
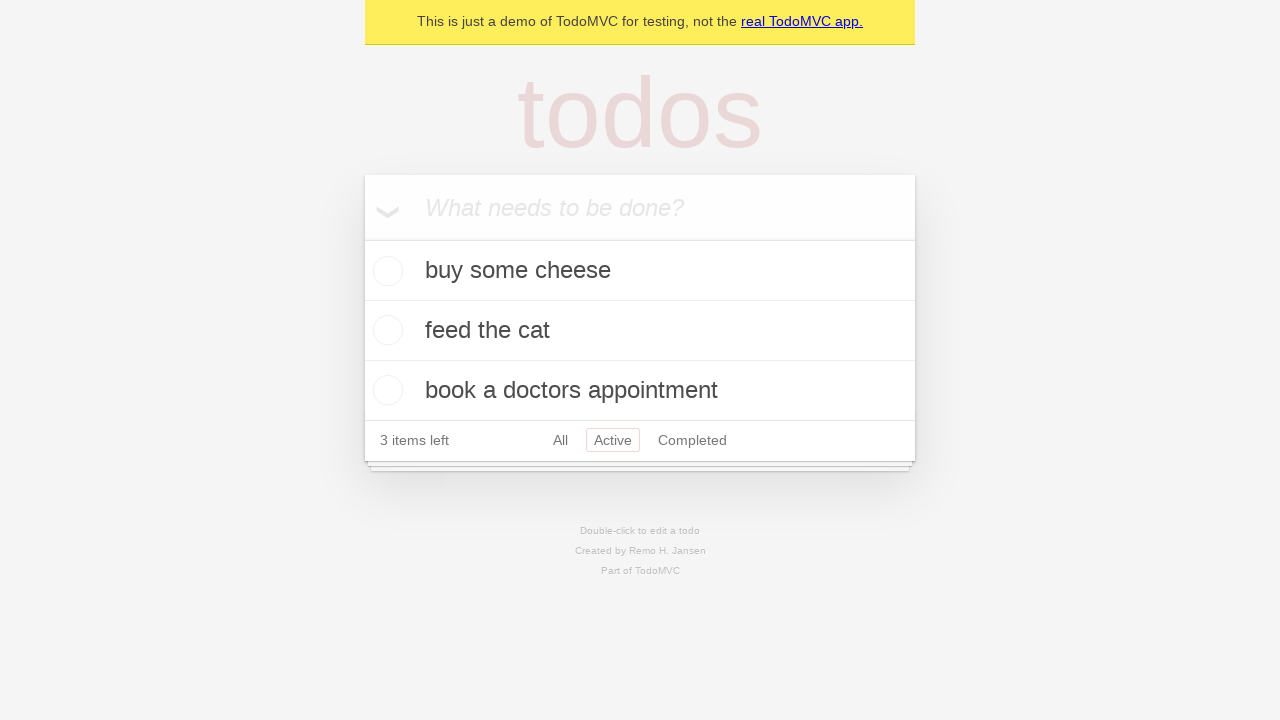

Clicked Completed filter link to verify highlight at (692, 440) on internal:role=link[name="Completed"i]
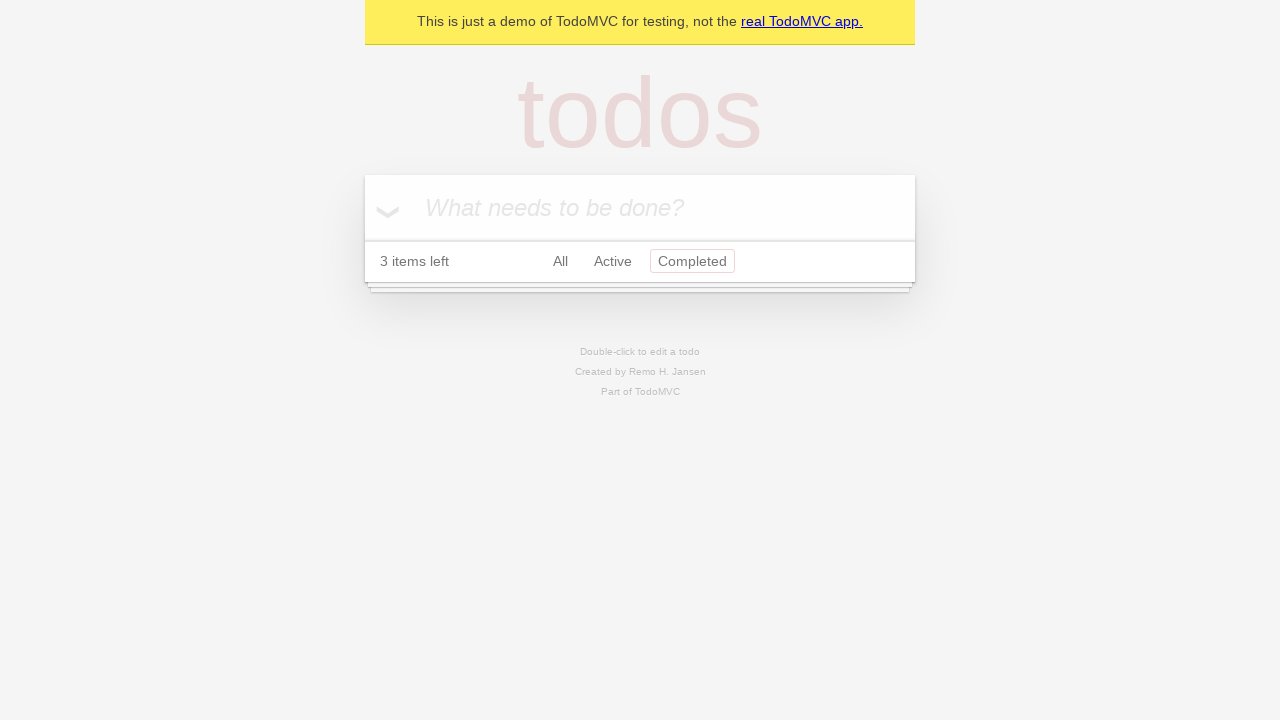

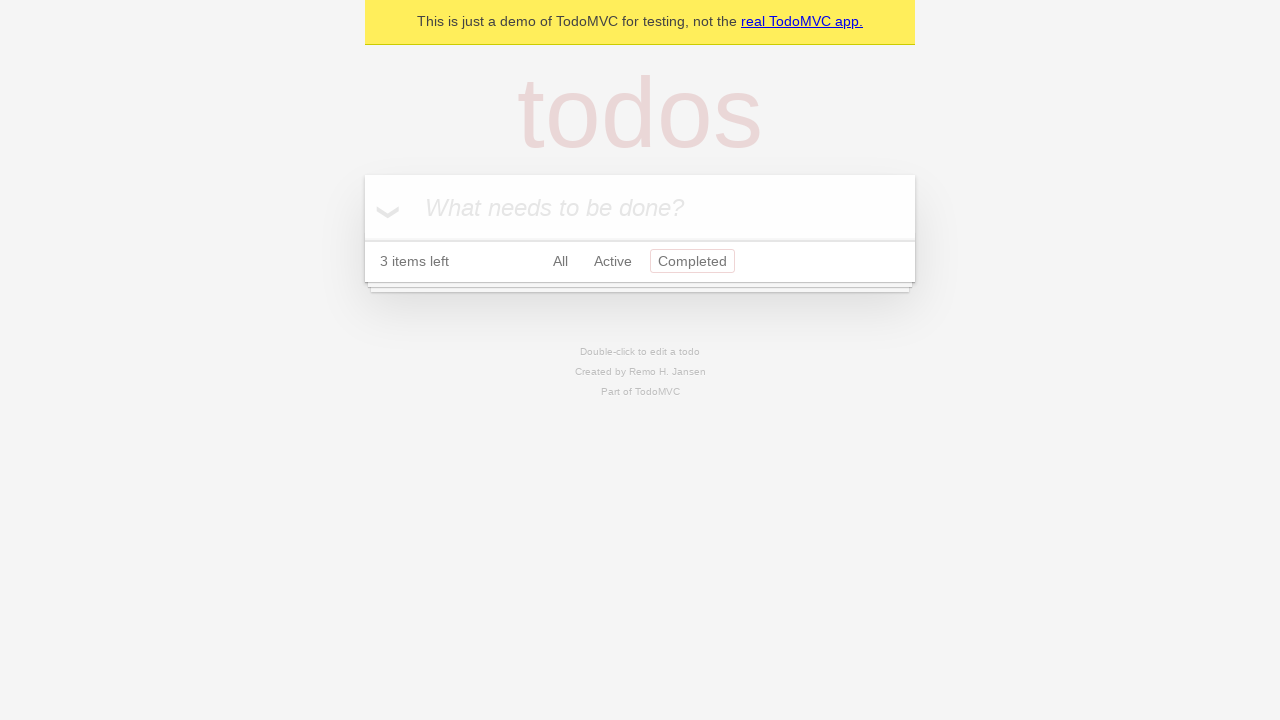